Tests e-commerce flow by adding two products to cart, verifying total price, and completing purchase with form submission

Starting URL: https://www.demoblaze.com/index.html

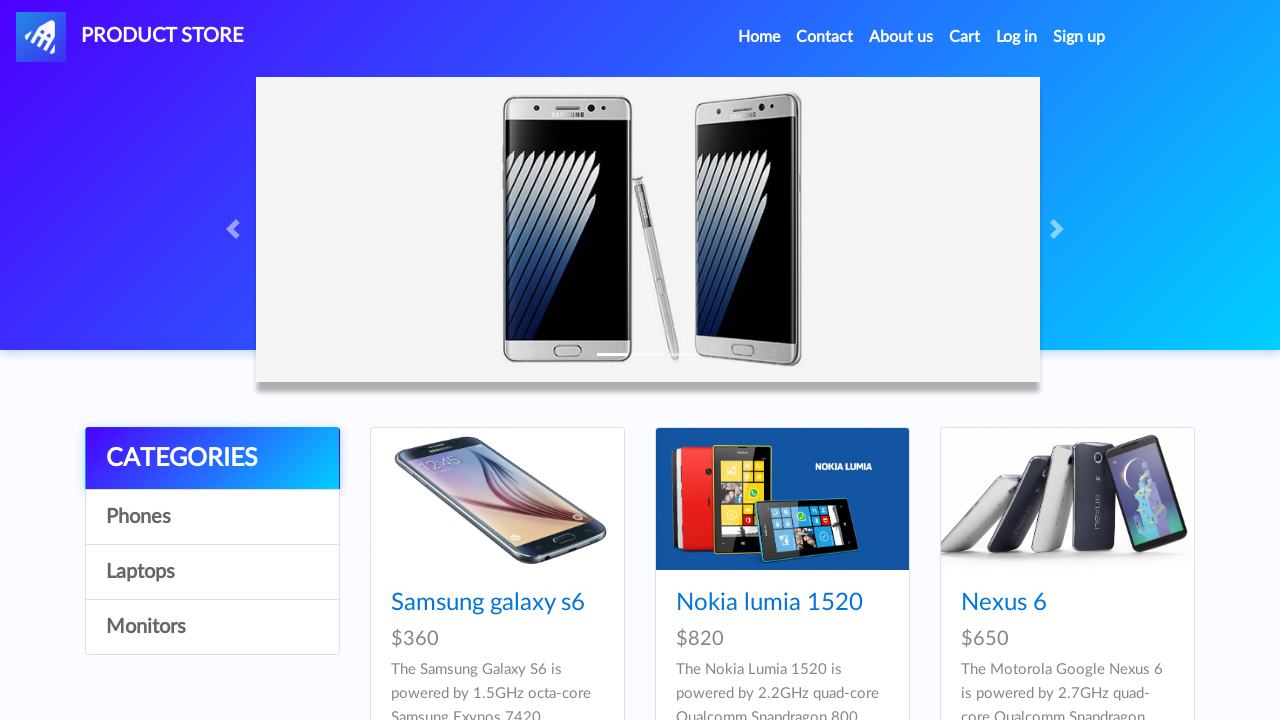

Clicked on Sony vaio i7 product at (1024, 361) on text="Sony vaio i7"
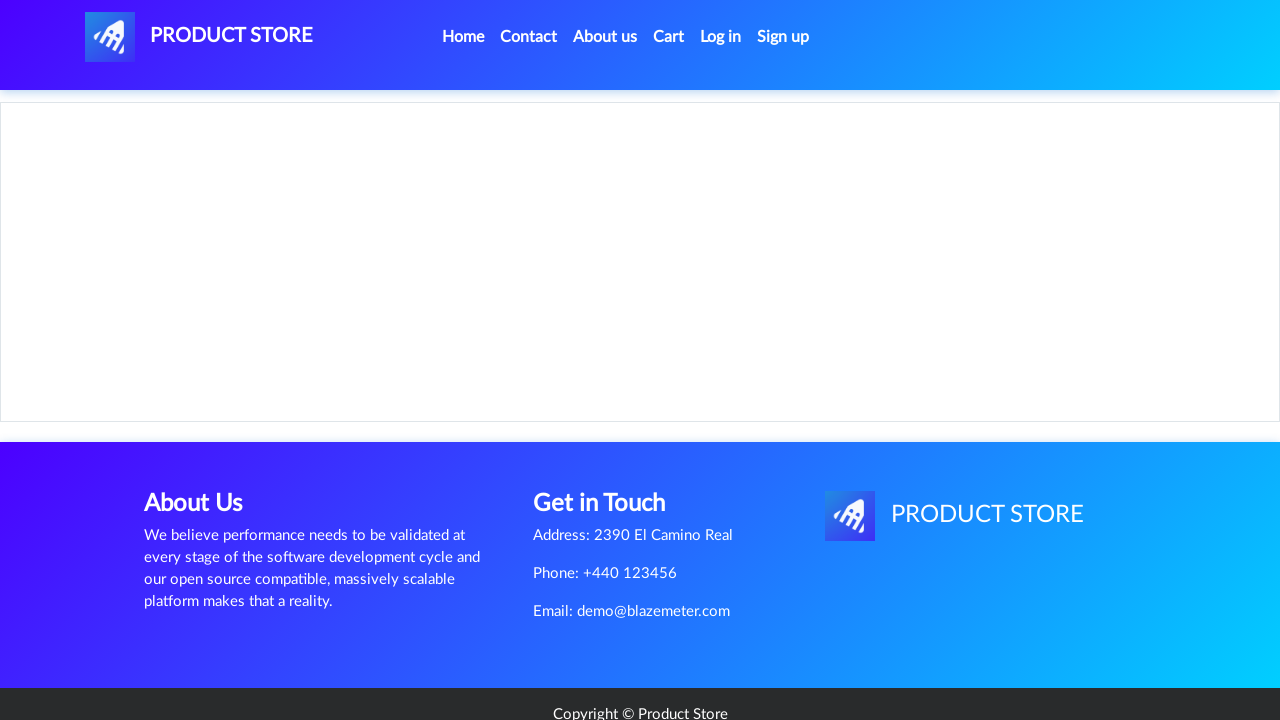

Clicked Add to cart button at (610, 460) on text="Add to cart"
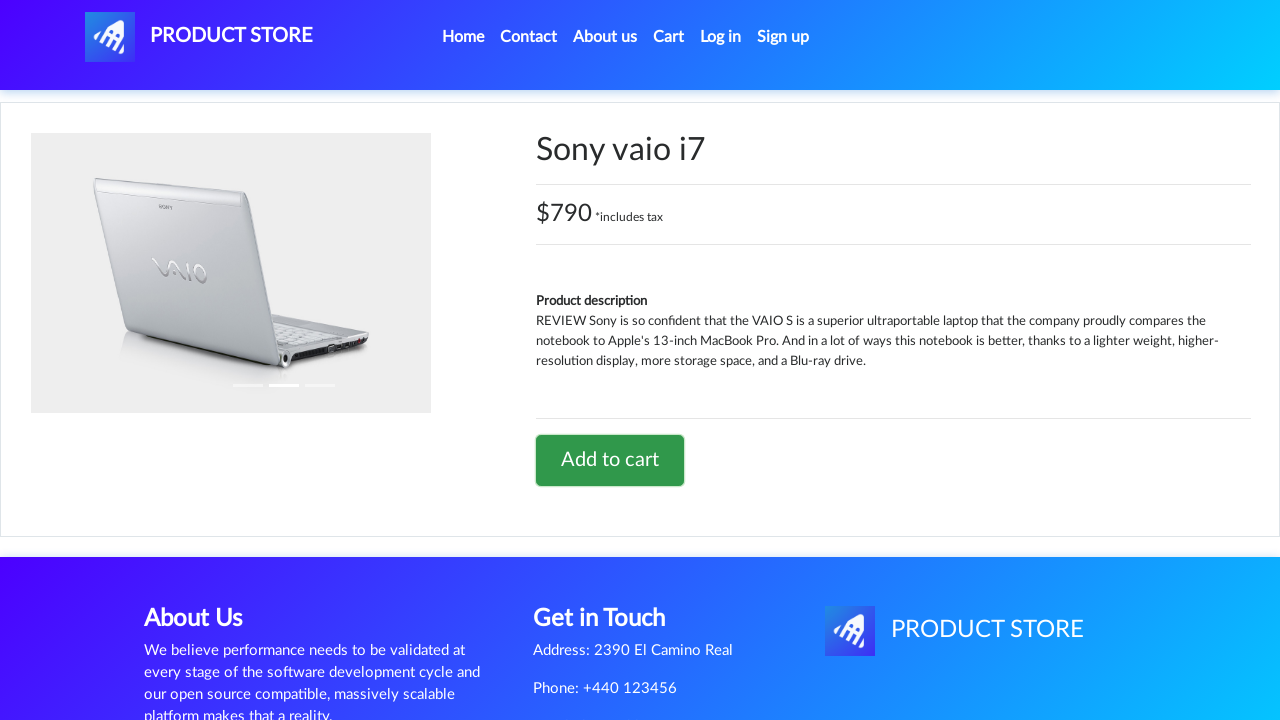

Alert dialog accepted
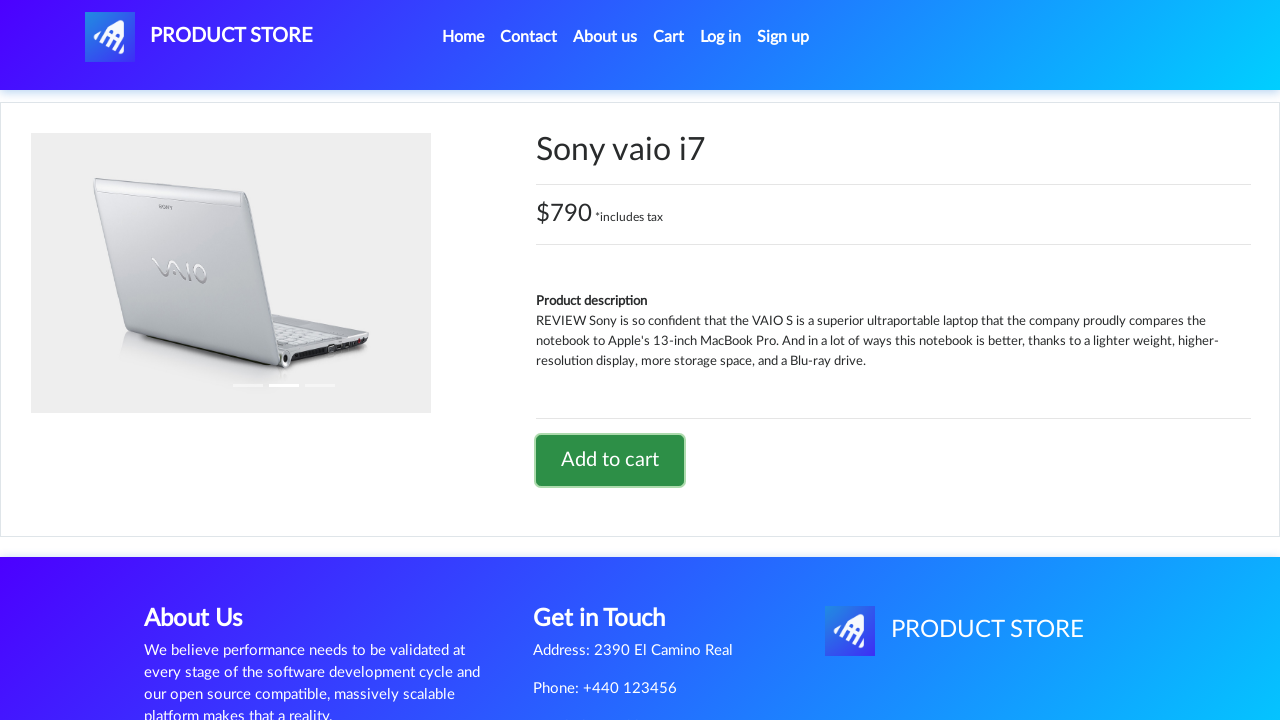

Navigated back to home page at (463, 37) on a.nav-link[href="index.html"]
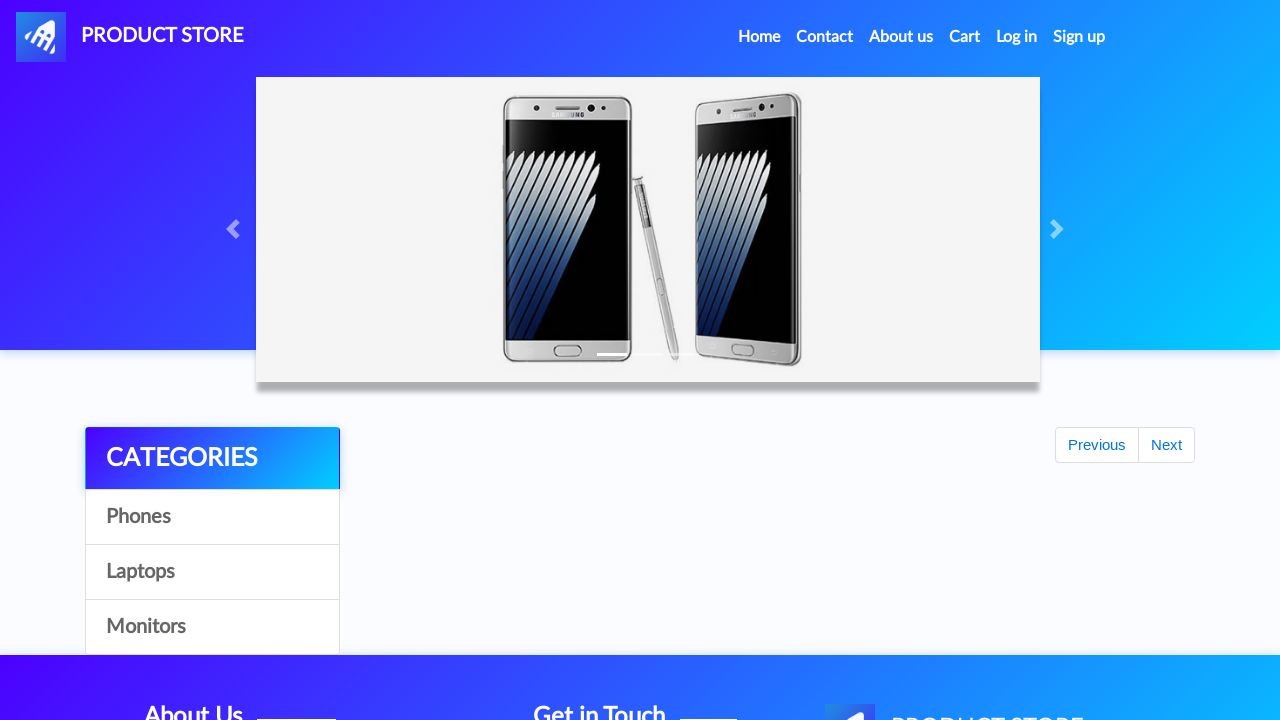

Clicked on iPhone 6 32gb product at (752, 361) on text="Iphone 6 32gb"
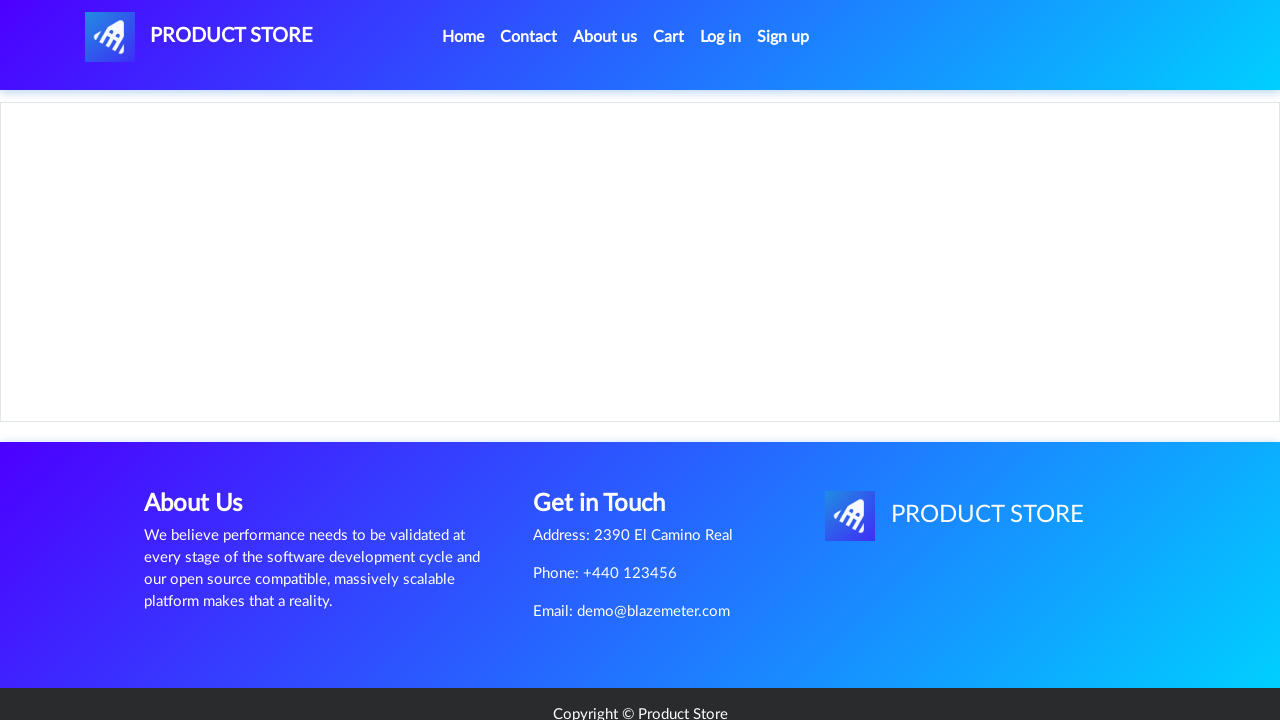

Clicked Add to cart button for iPhone 6 at (610, 440) on text="Add to cart"
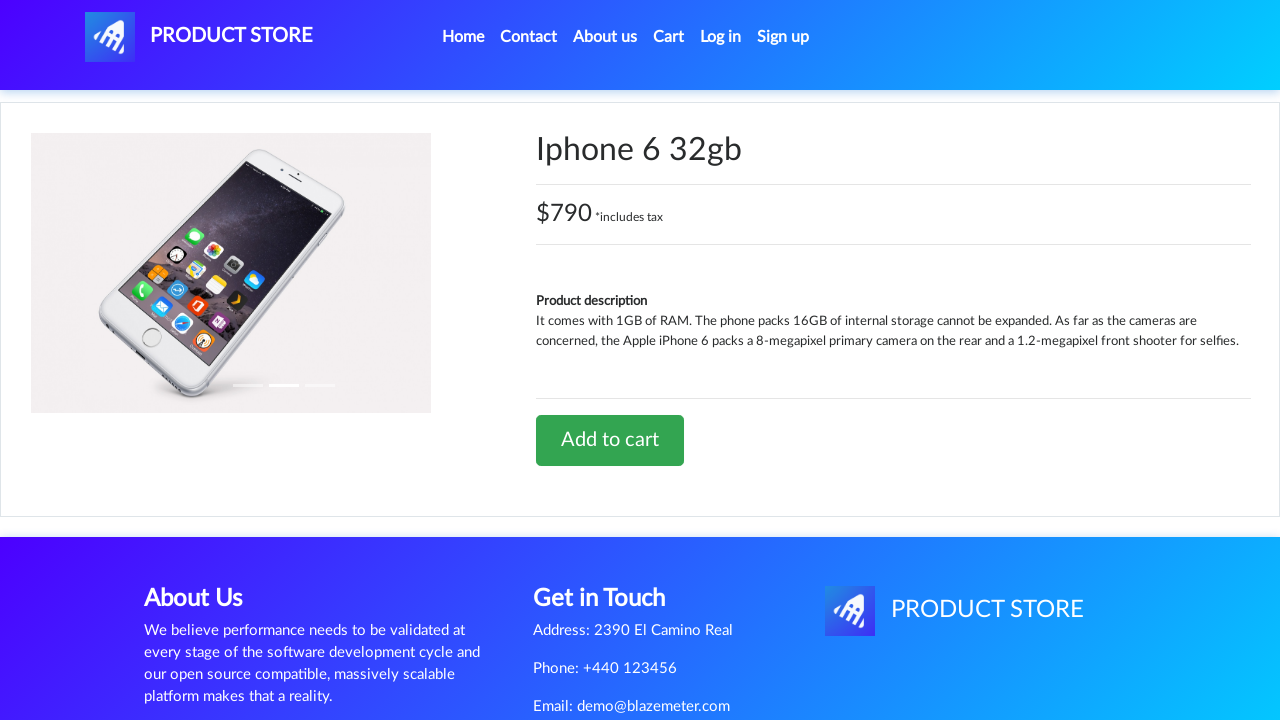

Navigated to cart page at (669, 37) on text="Cart"
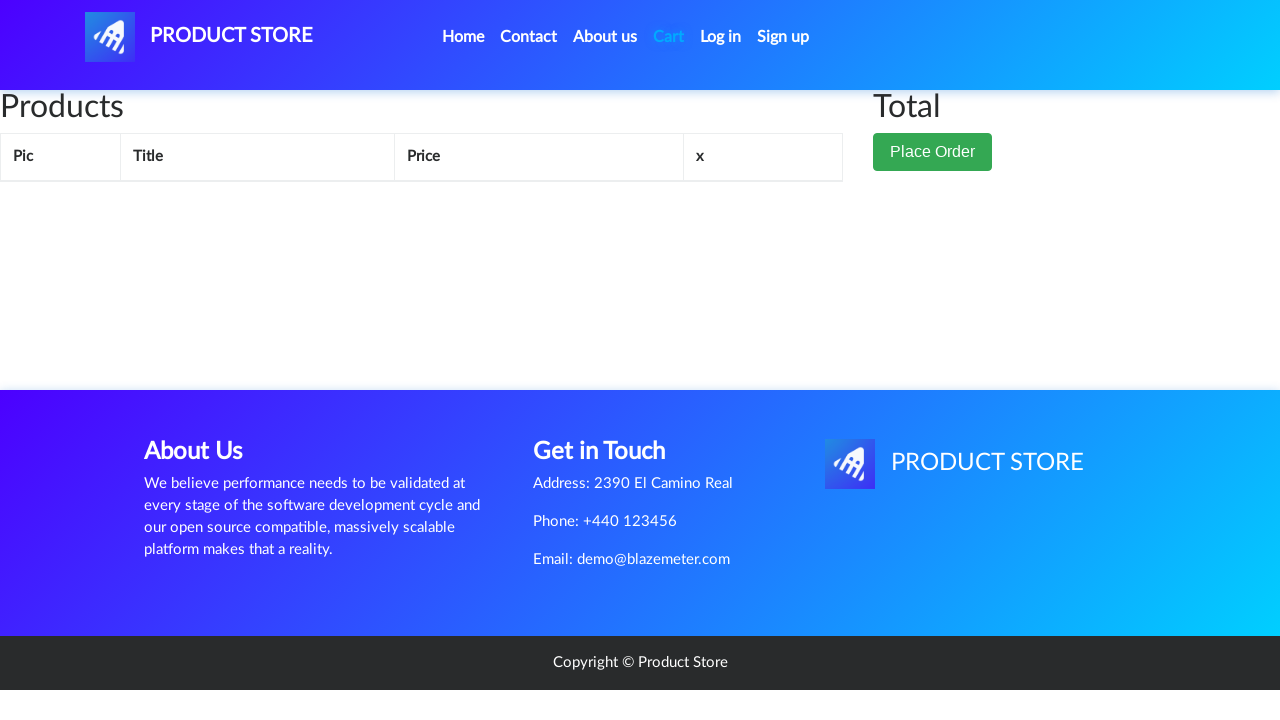

Total price element loaded
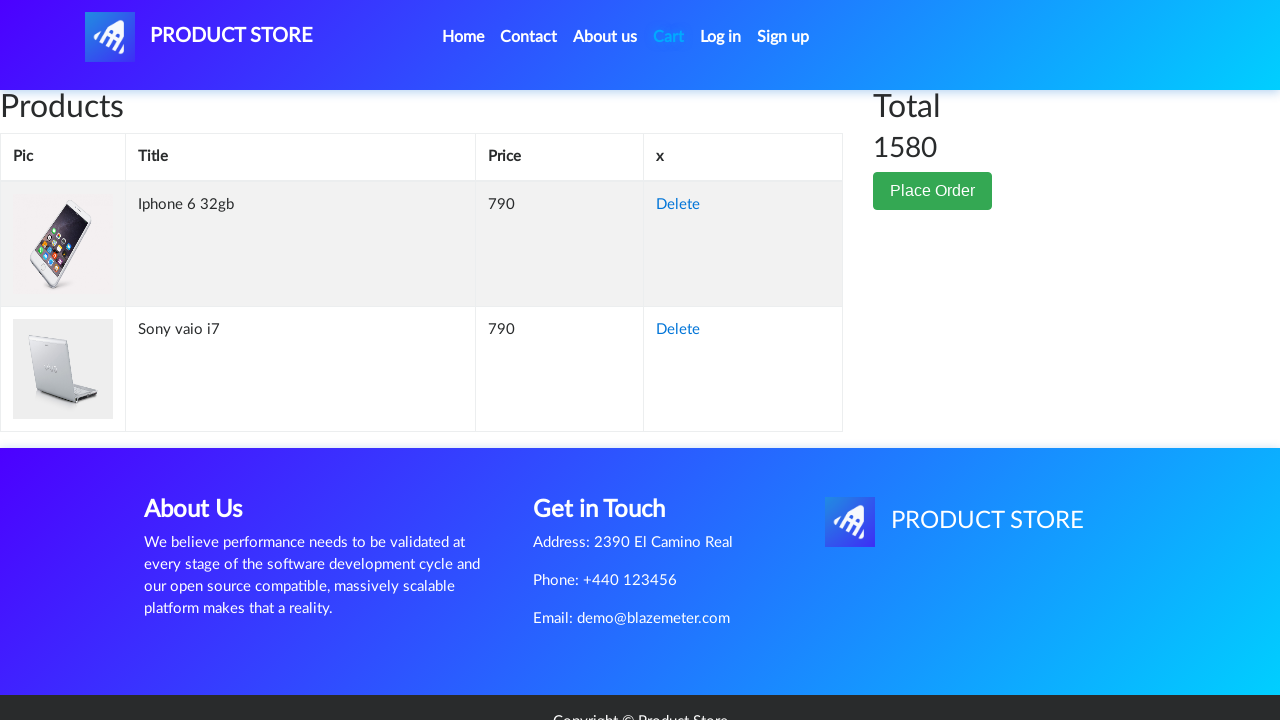

Retrieved total price: 1580
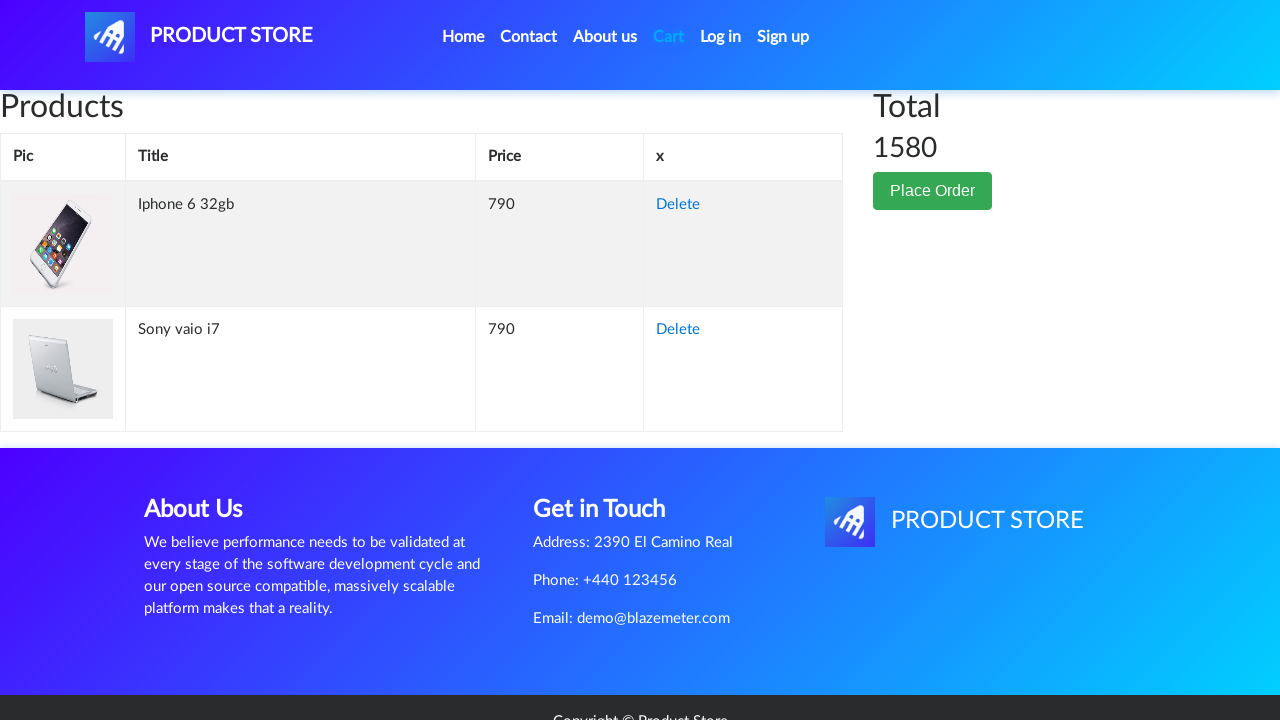

Verified total price equals 1580
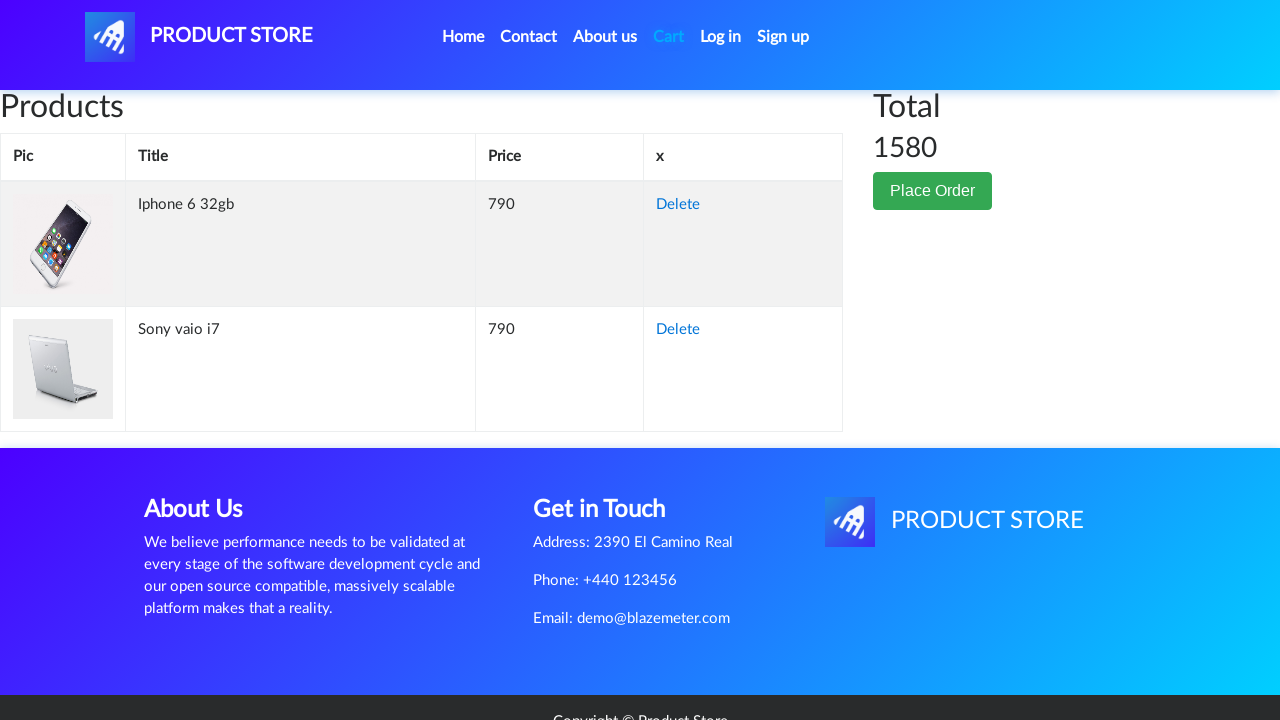

Clicked Place Order button at (933, 191) on button.btn.btn-success
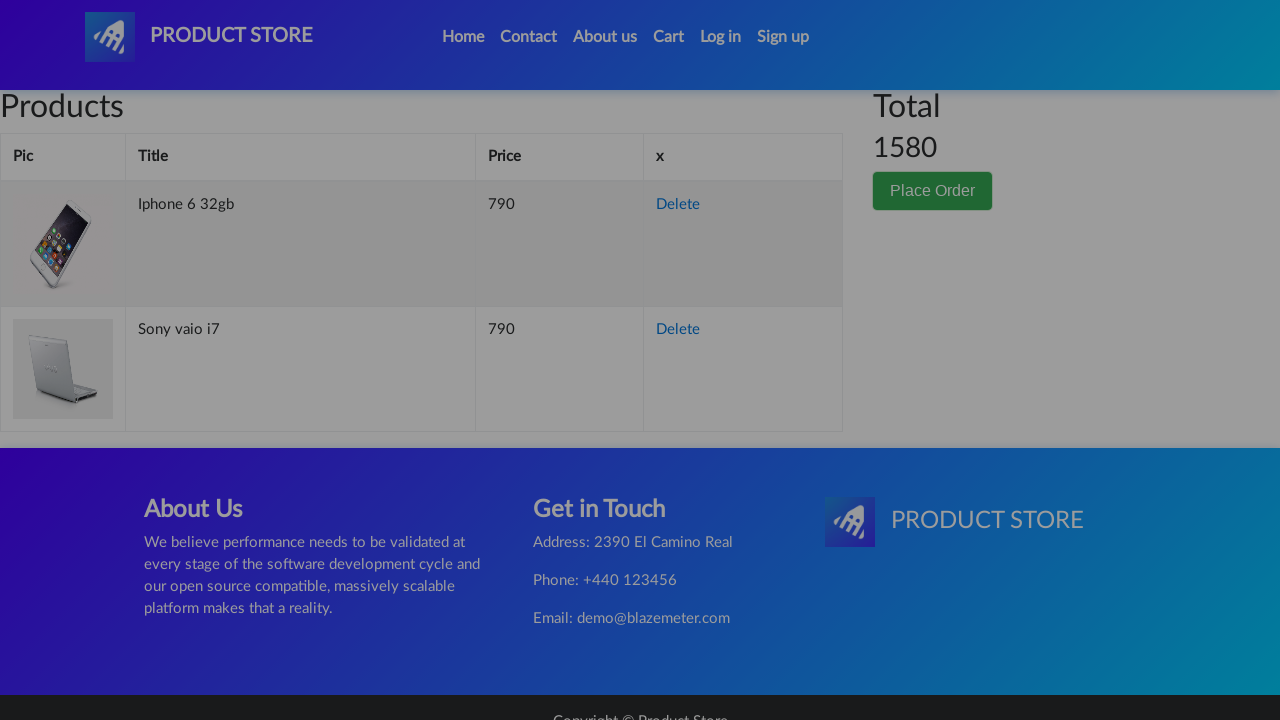

Filled name field with 'Hanzo Hasashi' on #name
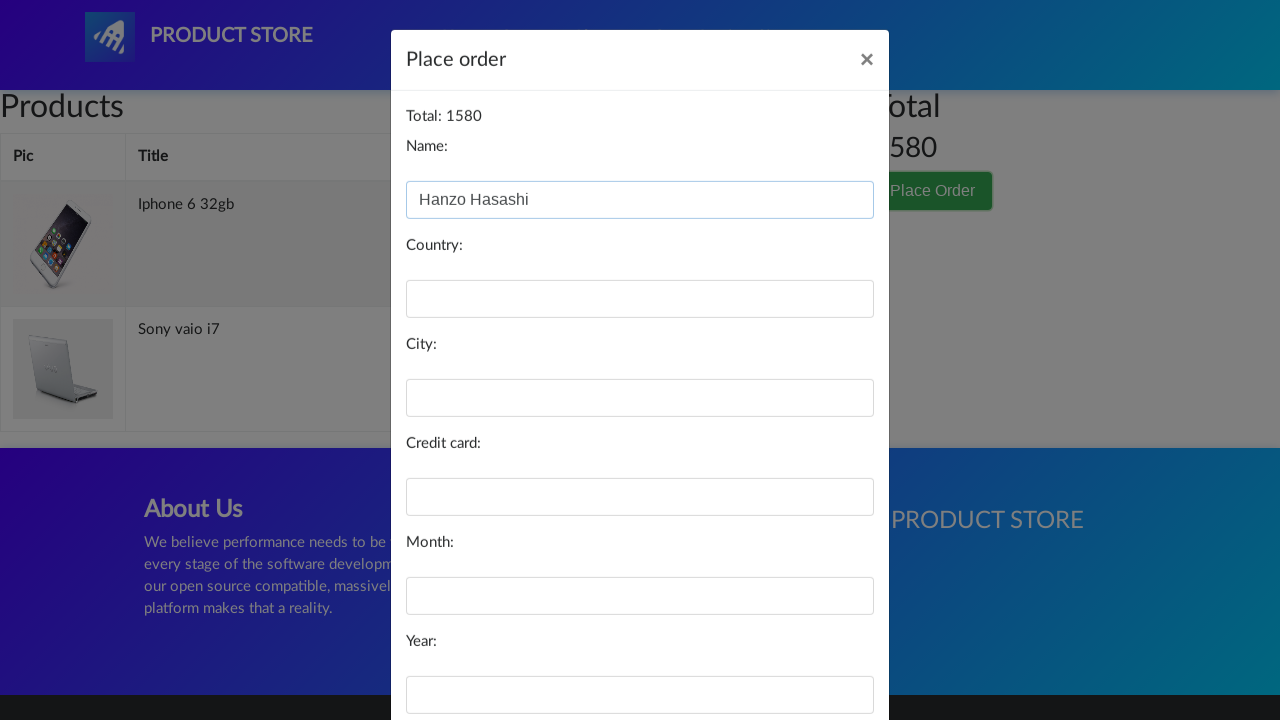

Filled country field with 'Japan' on #country
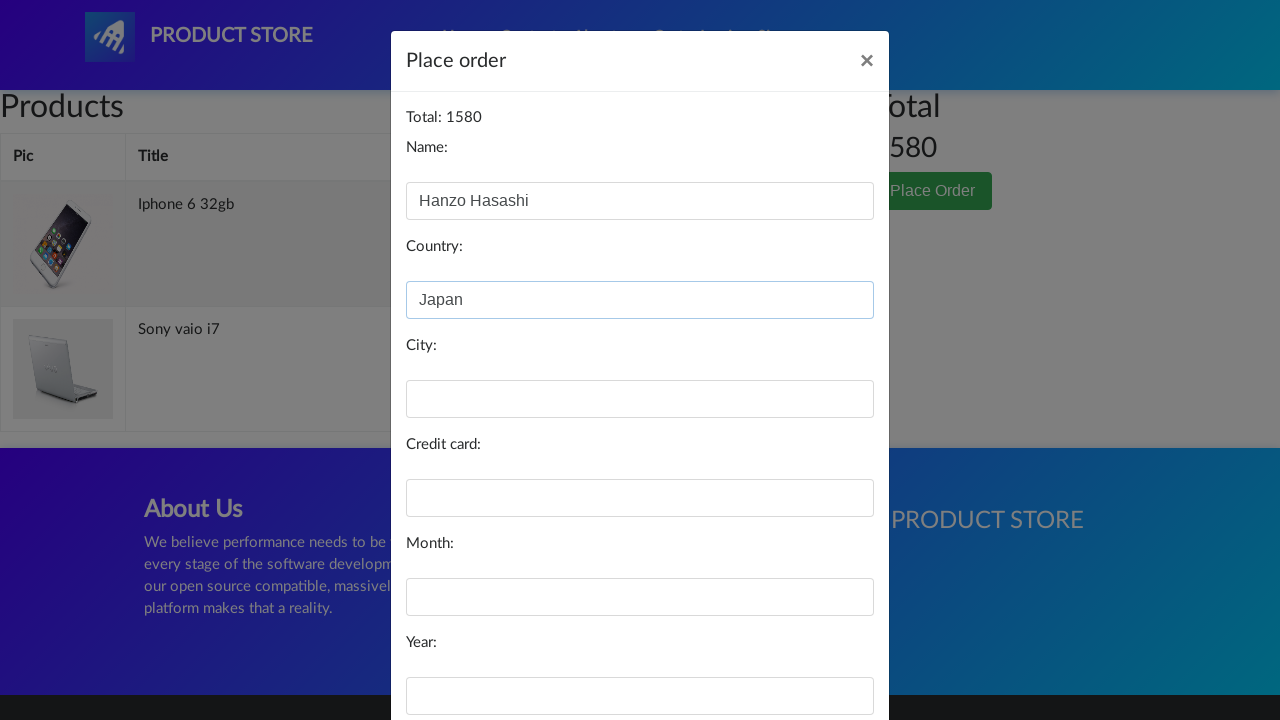

Filled city field with 'Tokyo' on #city
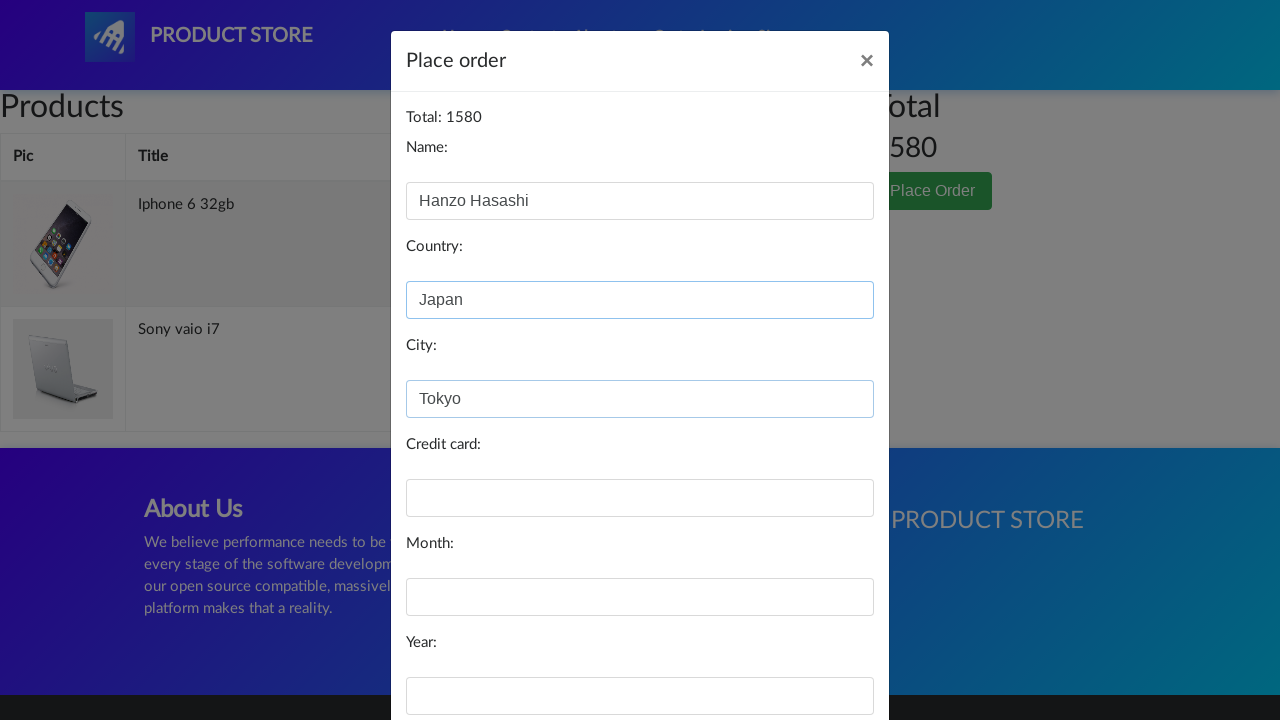

Filled card field with credit card number on #card
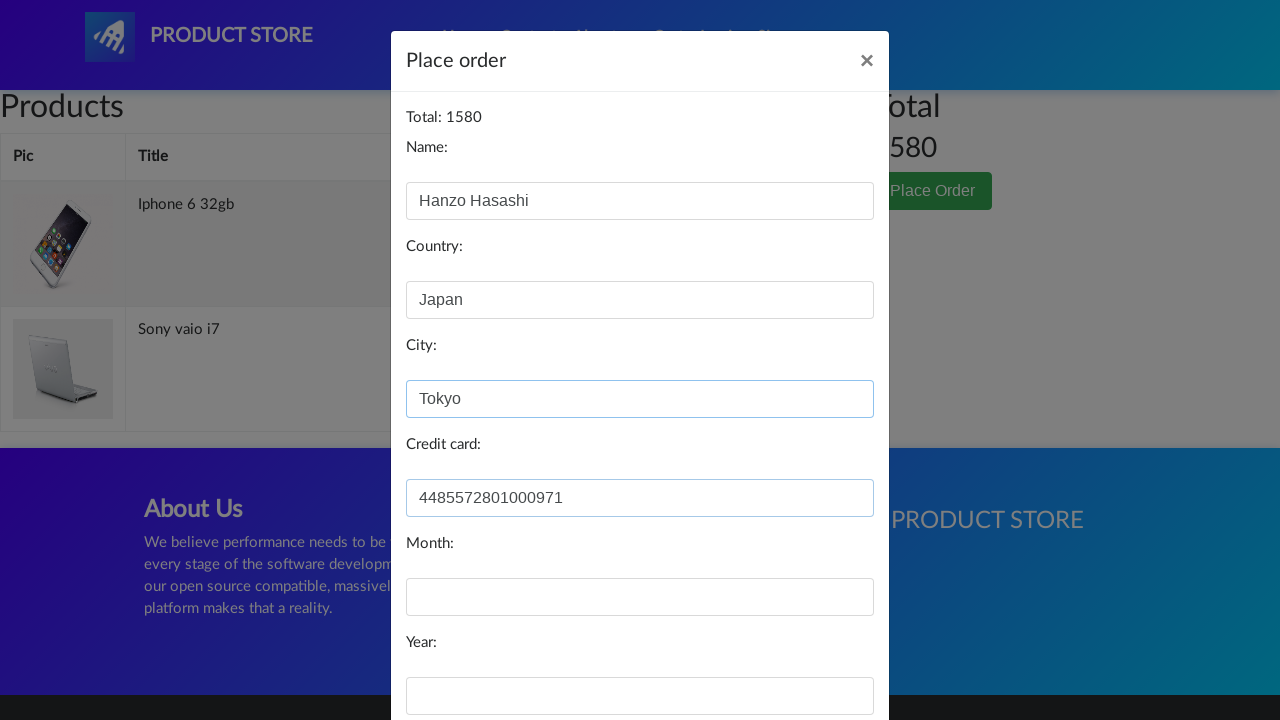

Filled month field with '01' on #month
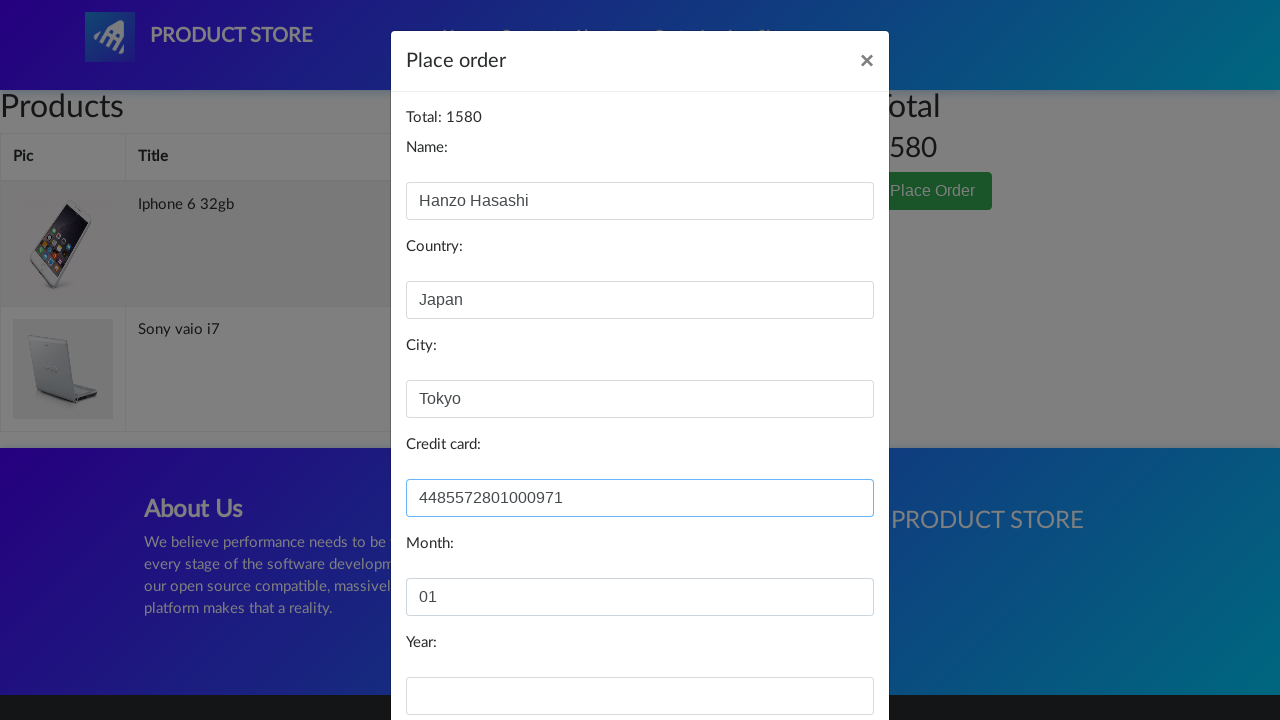

Filled year field with '2039' on #year
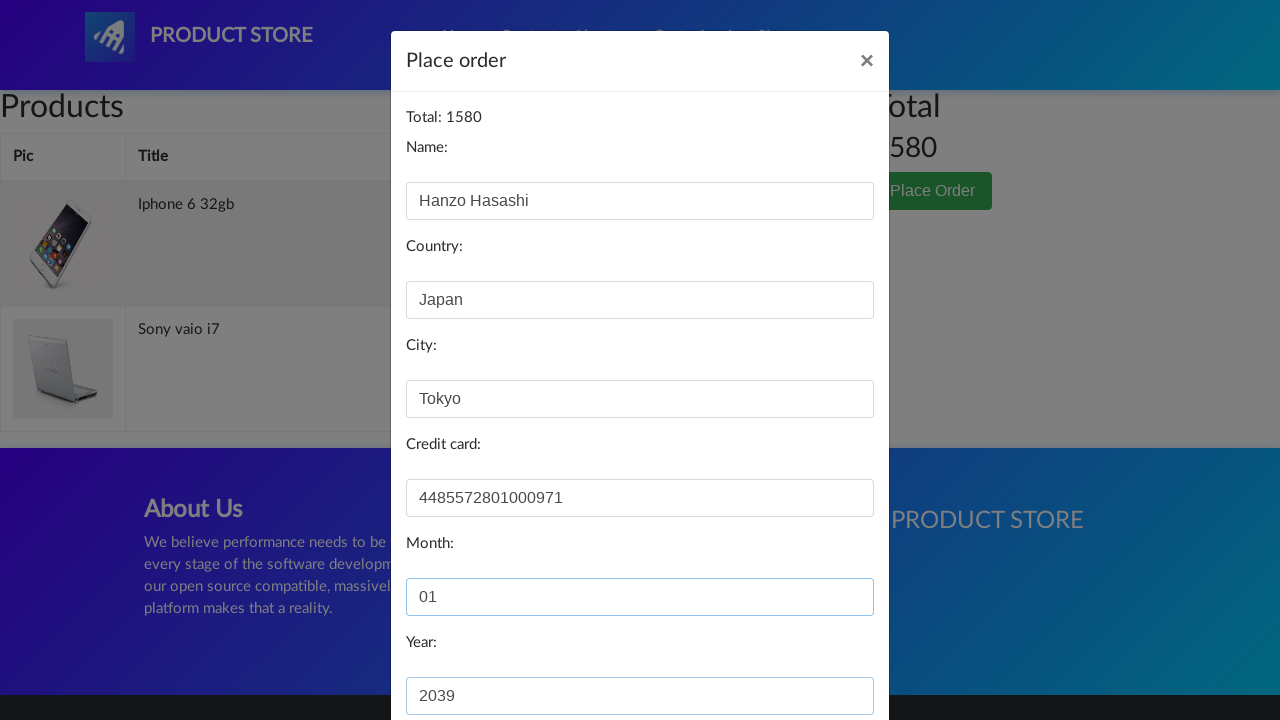

Clicked Purchase button to complete transaction at (823, 655) on xpath=//button[text()='Purchase']
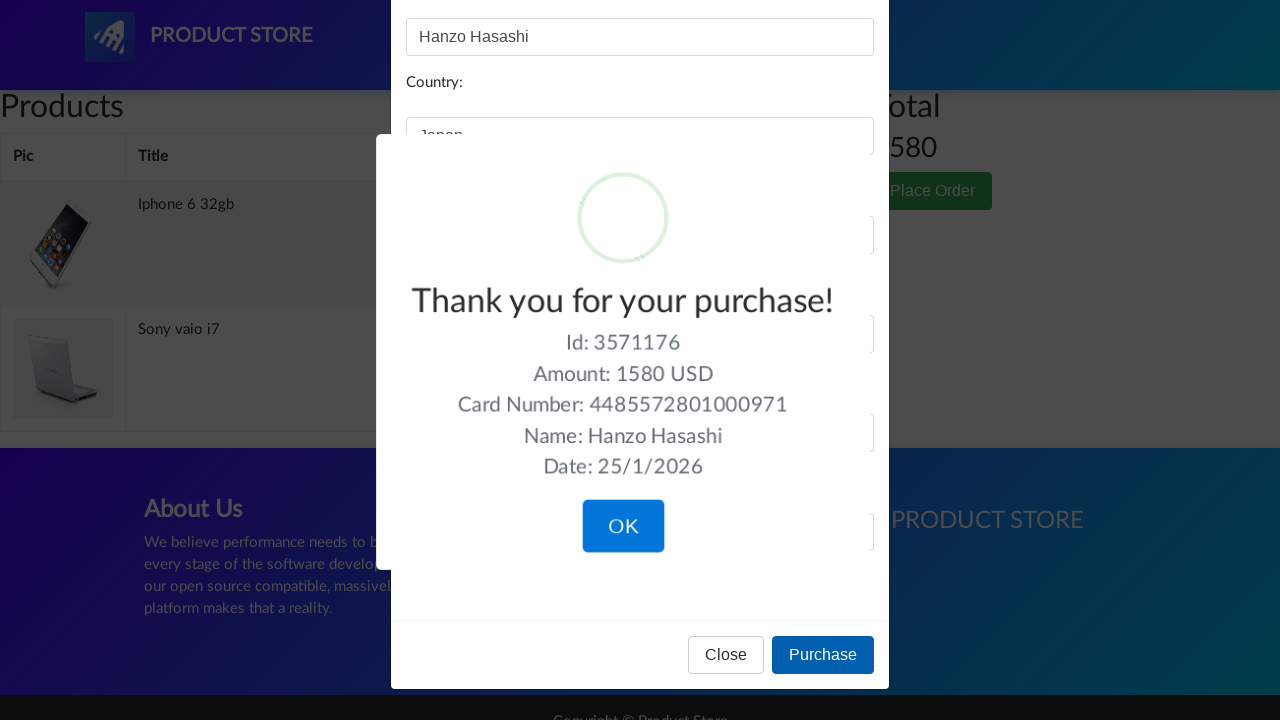

Purchase confirmation modal appeared
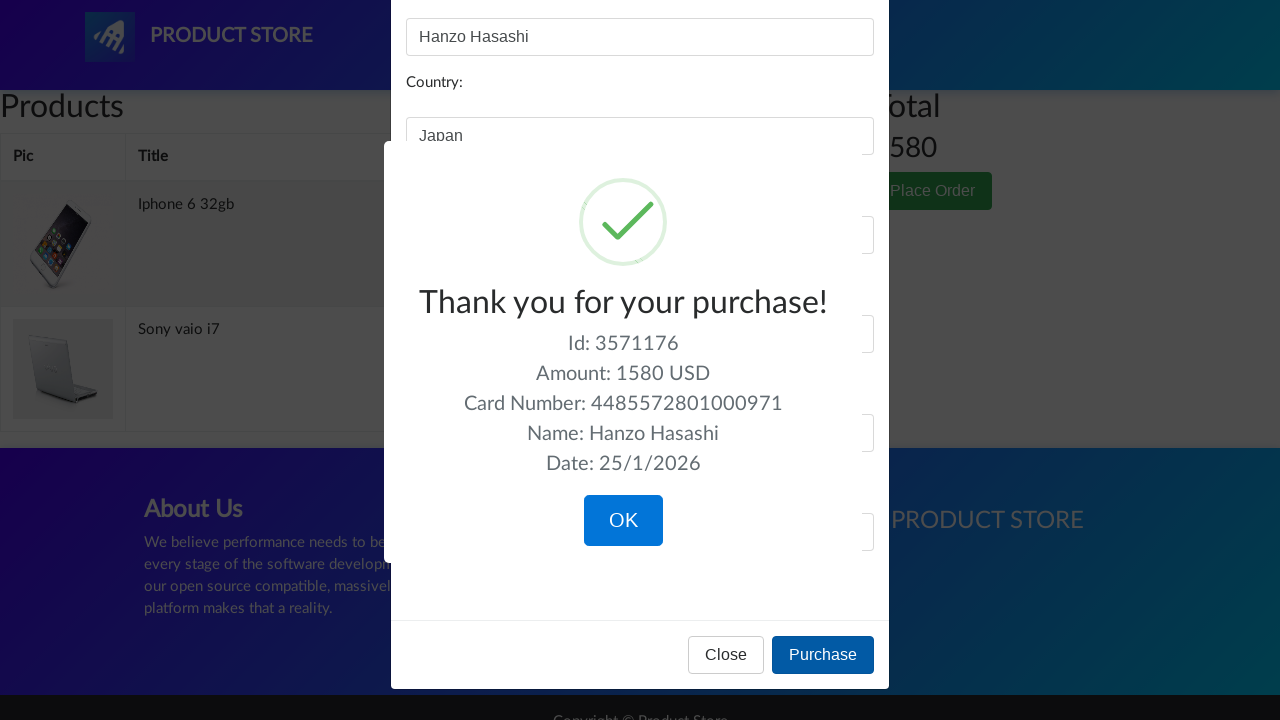

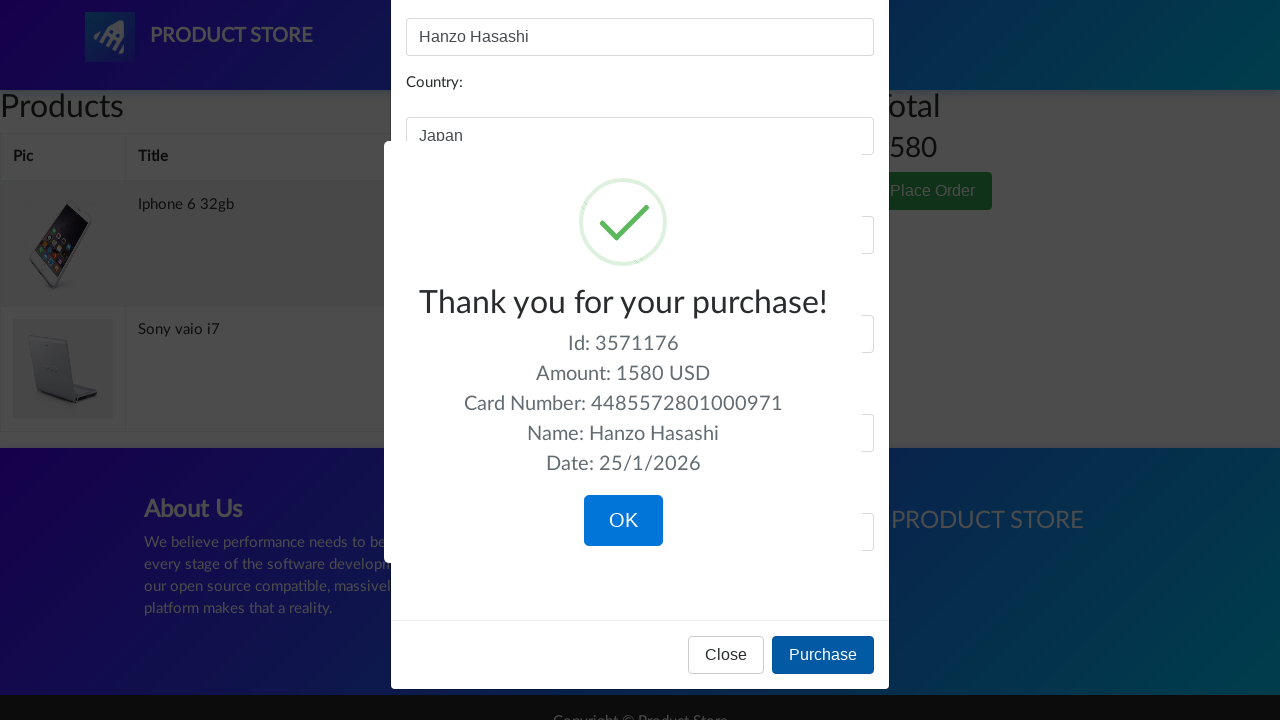